Tests double-click functionality on a button element which triggers an alert

Starting URL: https://demoqa.com/buttons

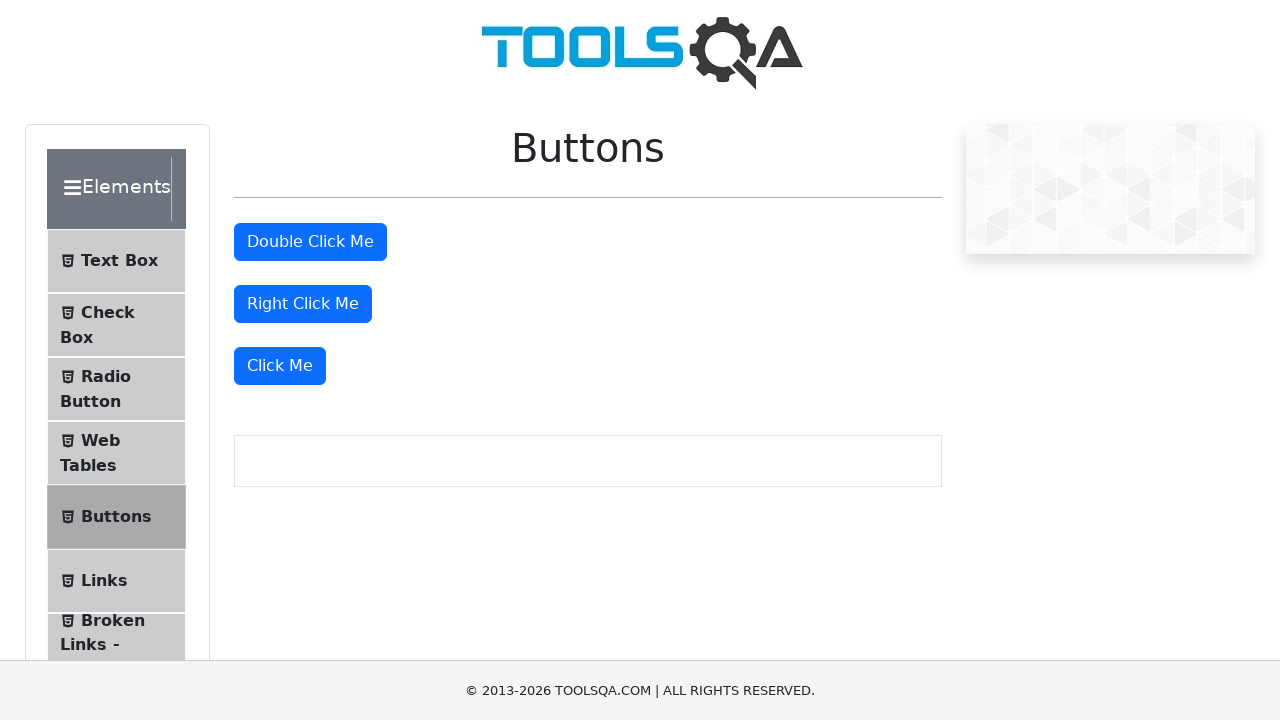

Located the double-click button element (#doubleClickBtn)
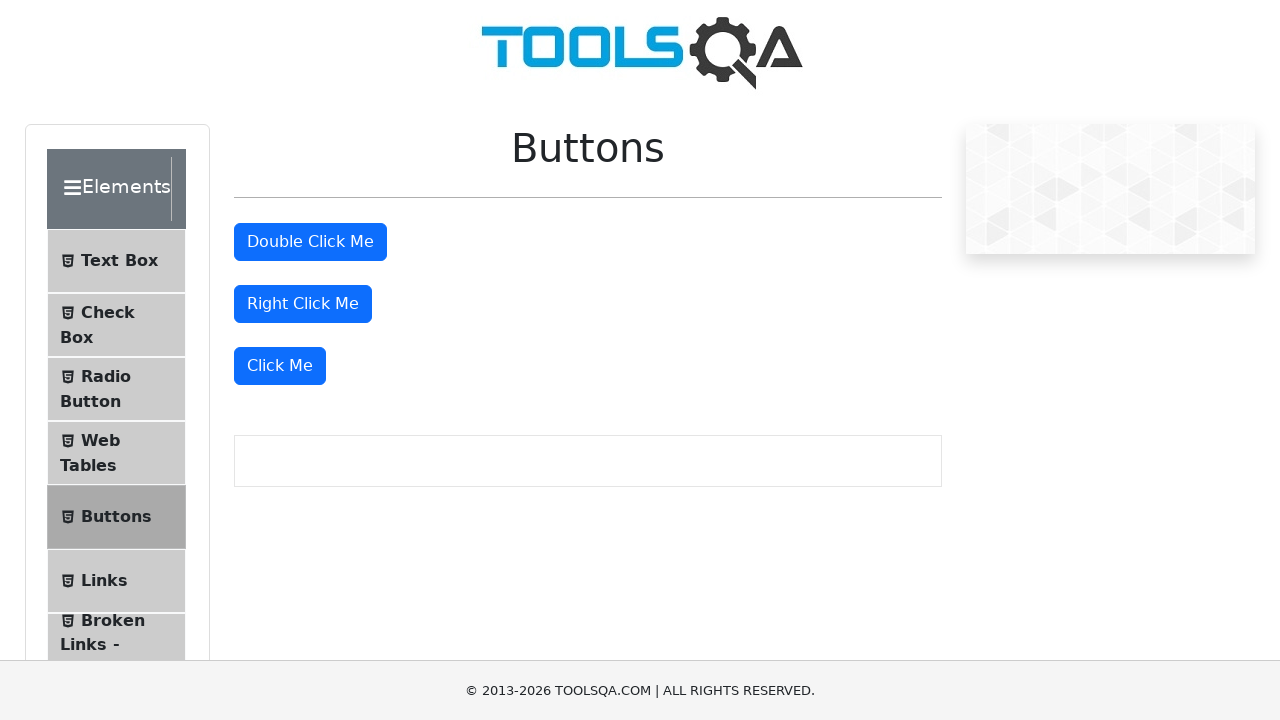

Double-clicked the button element at (310, 242) on #doubleClickBtn
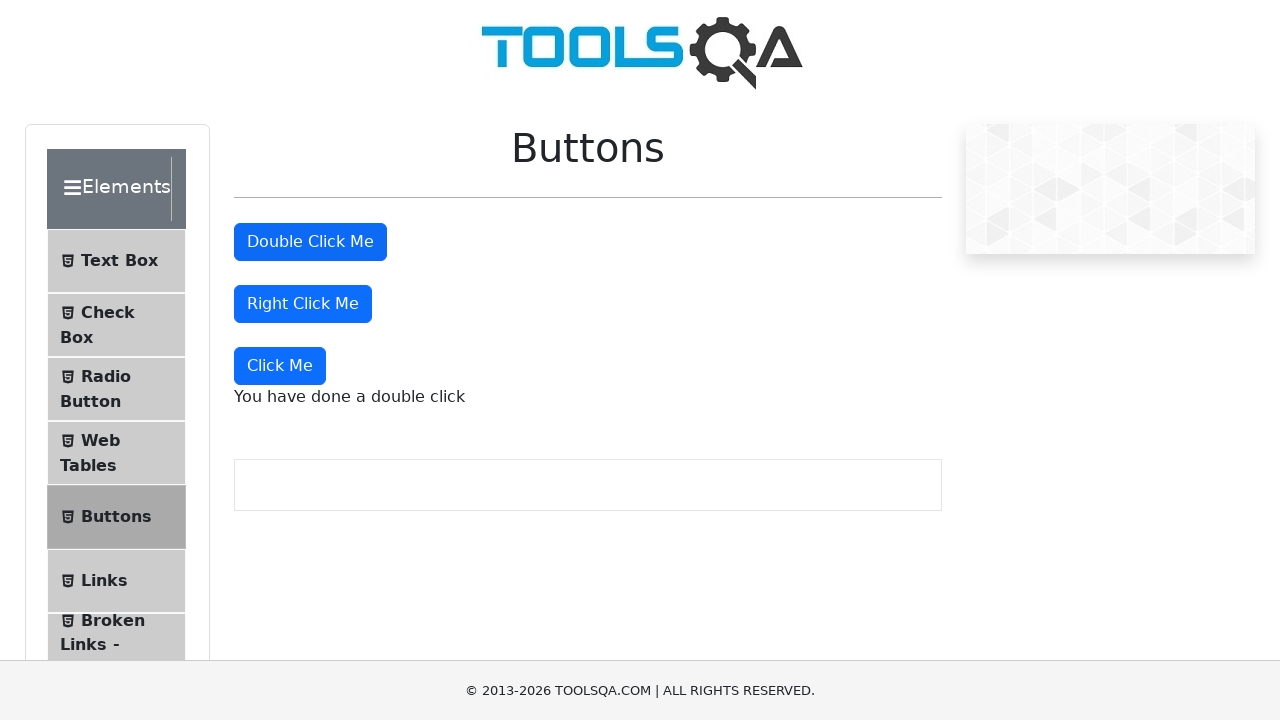

Set up dialog handler to accept alert
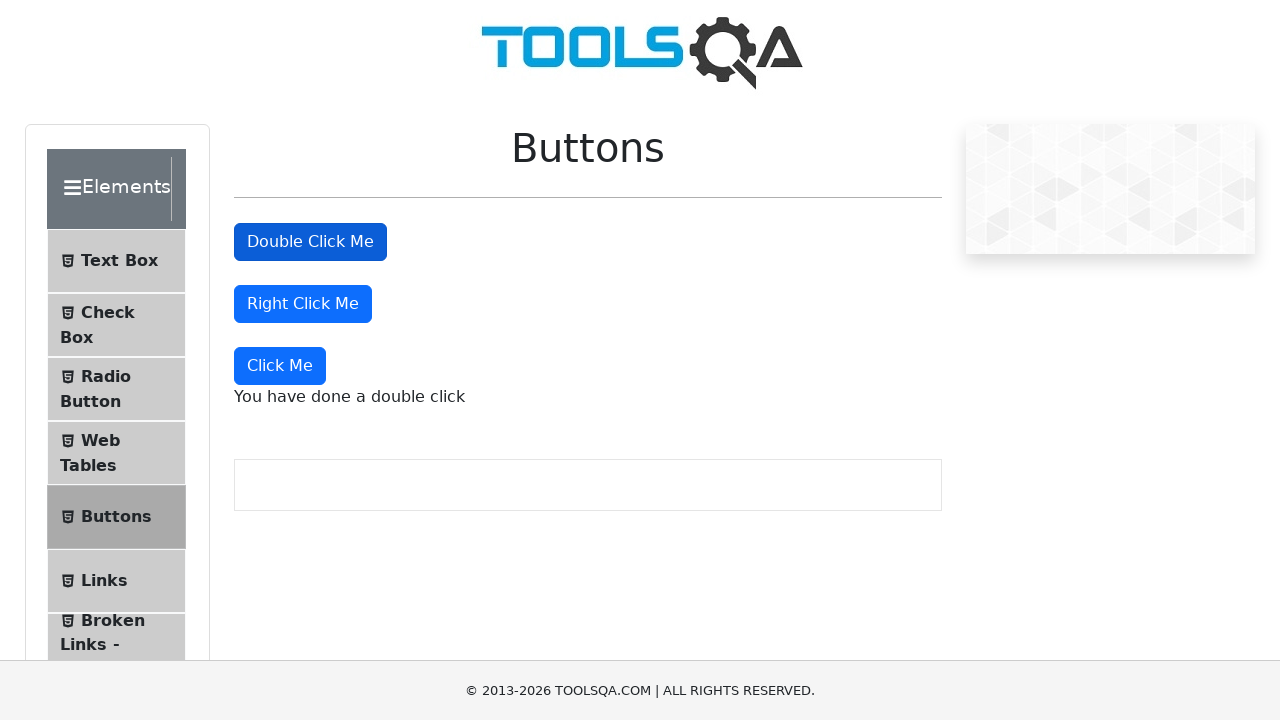

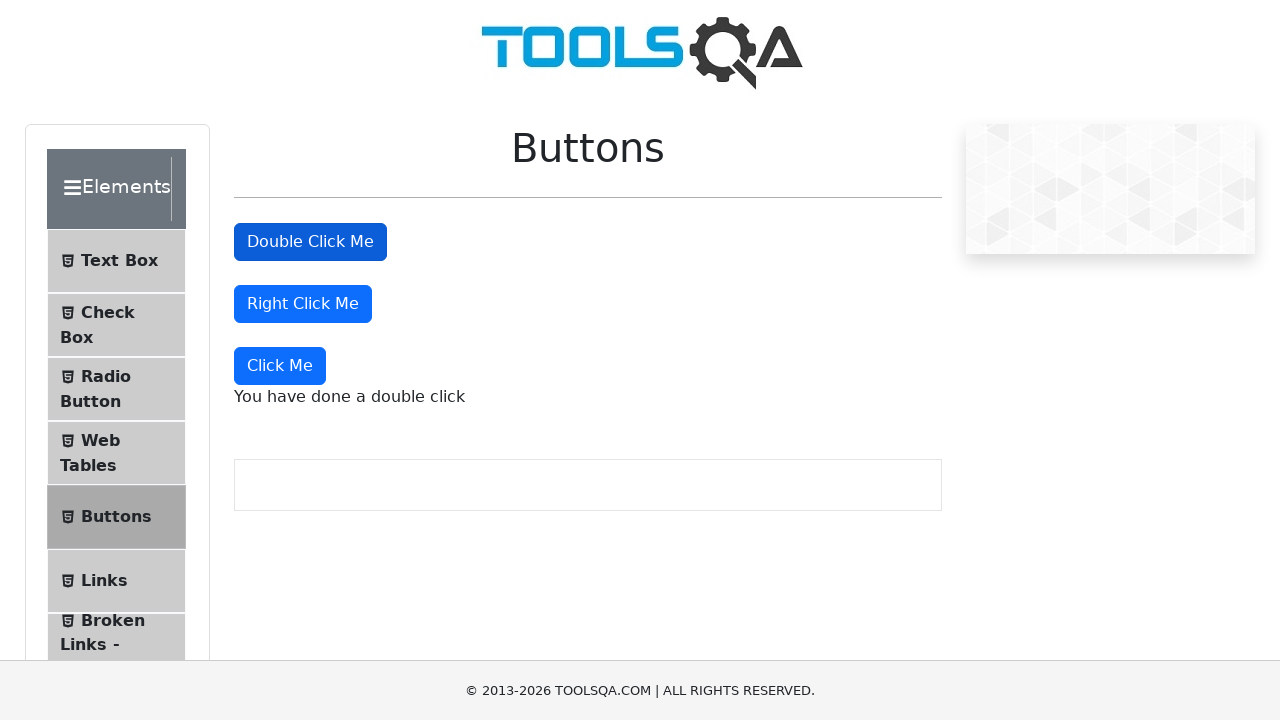